Verifies that the page title contains "Orange"

Starting URL: https://opensource-demo.orangehrmlive.com/

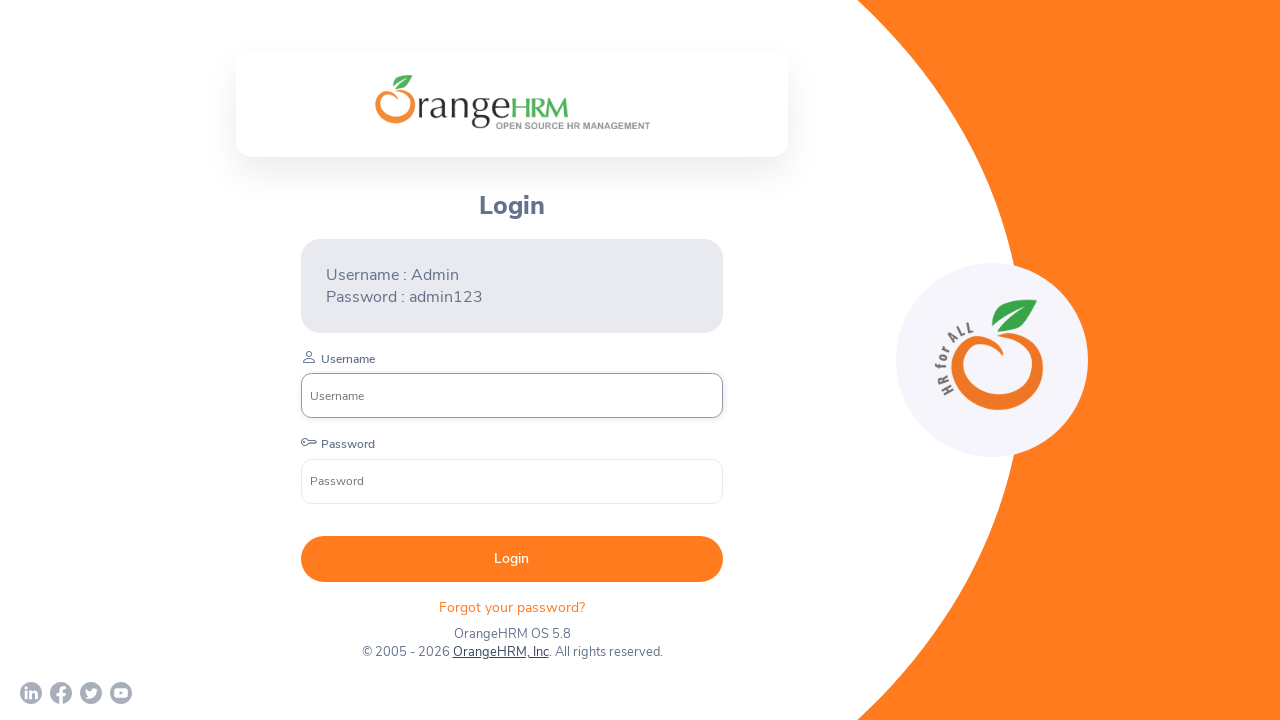

Navigated to Orange HRM demo application
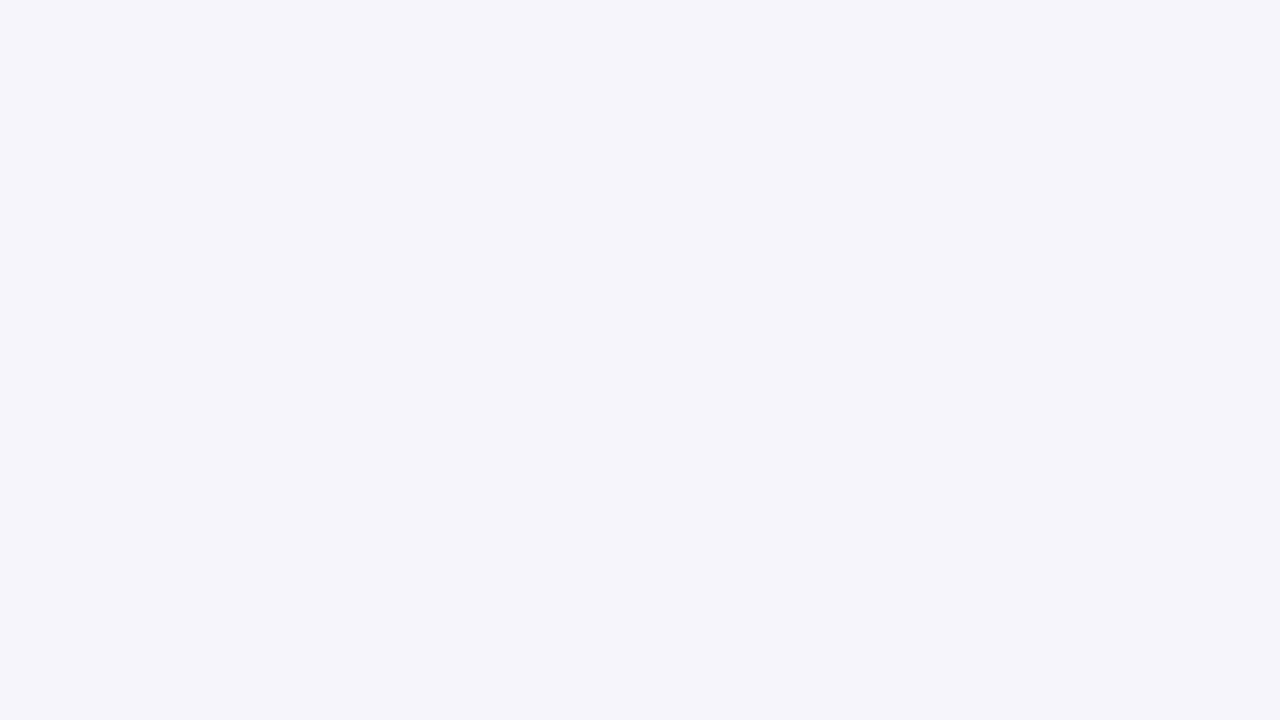

Retrieved page title: 'OrangeHRM'
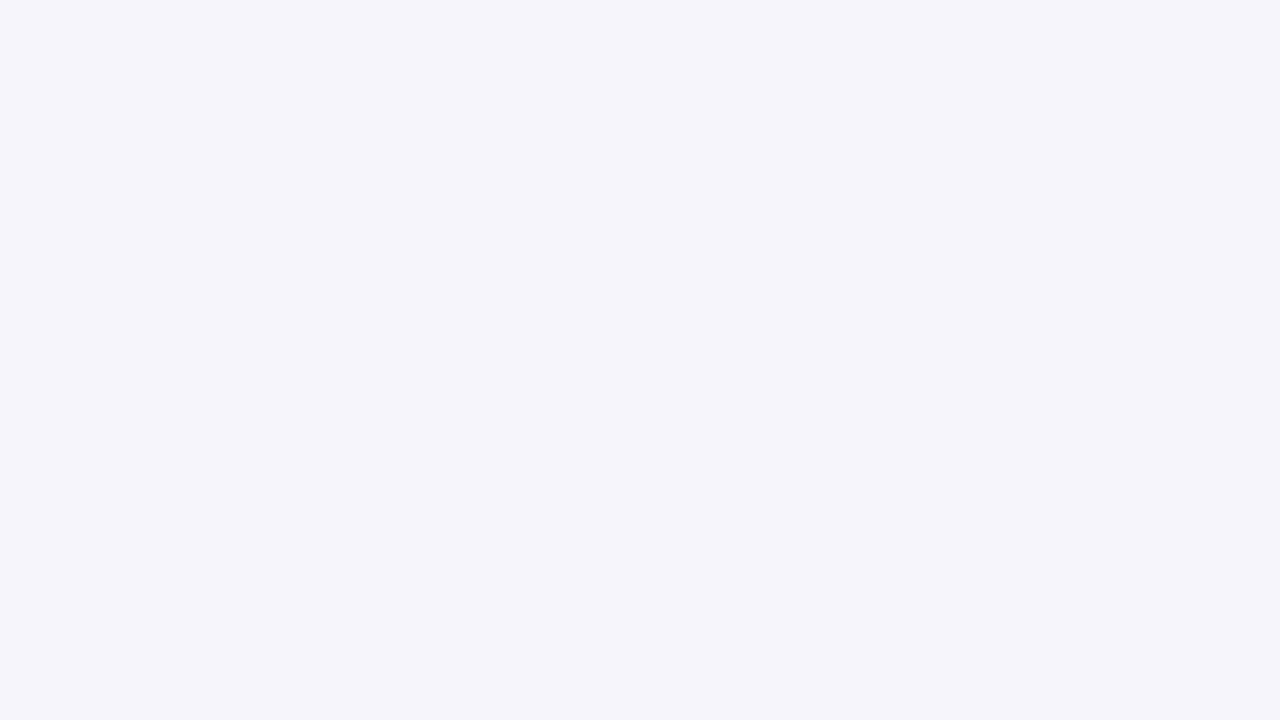

Verified that page title contains 'Orange'
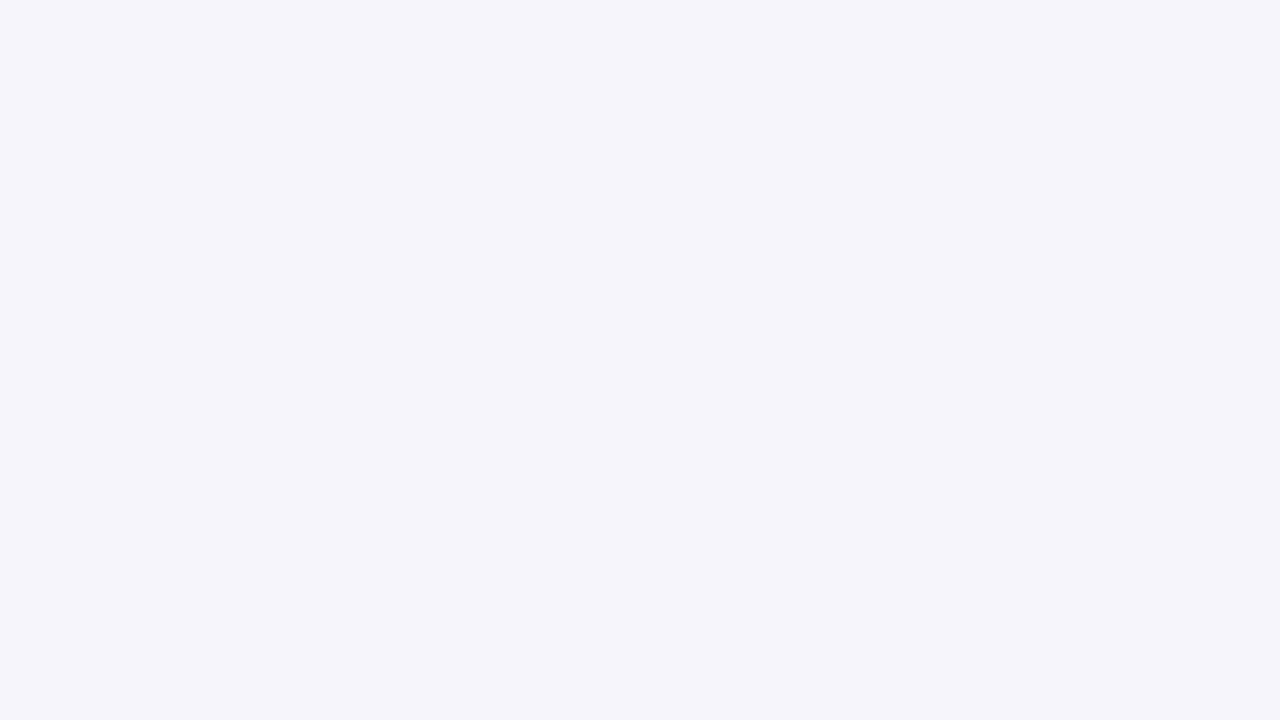

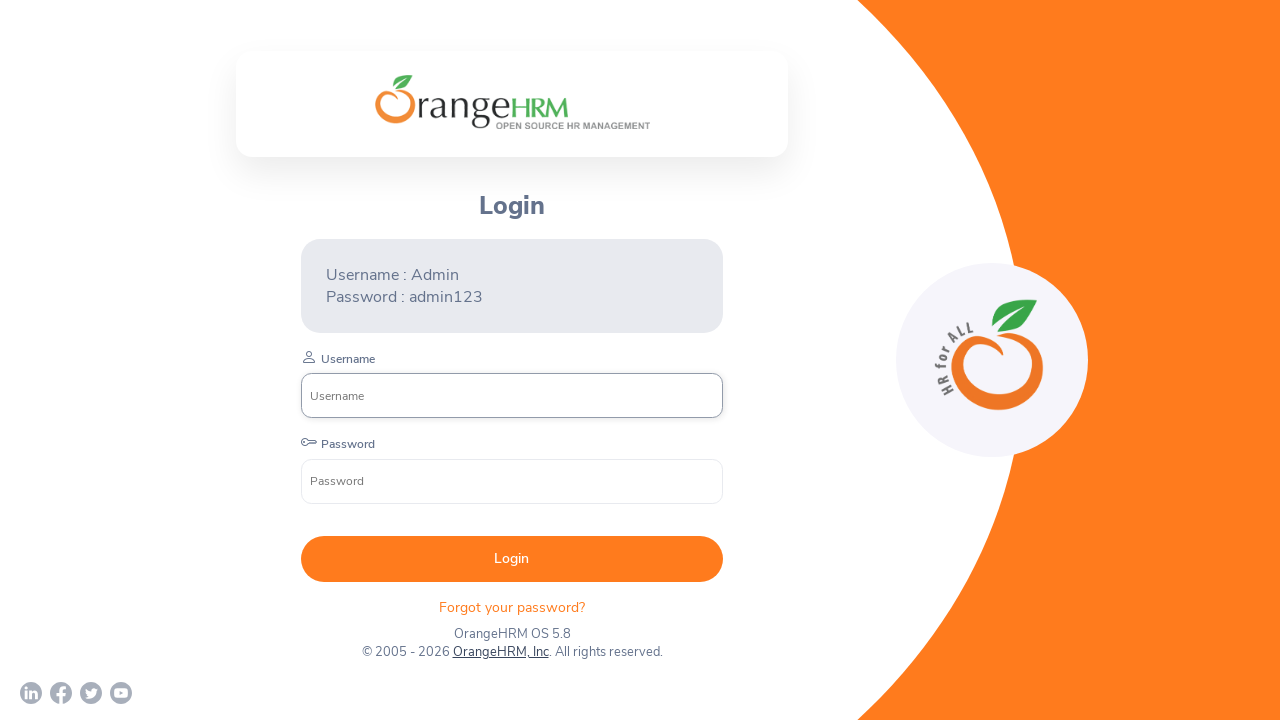